Tests injecting jQuery and jQuery Growl library into a page, then displays notification messages using the Growl plugin to demonstrate JavaScript execution capabilities in browser automation.

Starting URL: http://the-internet.herokuapp.com

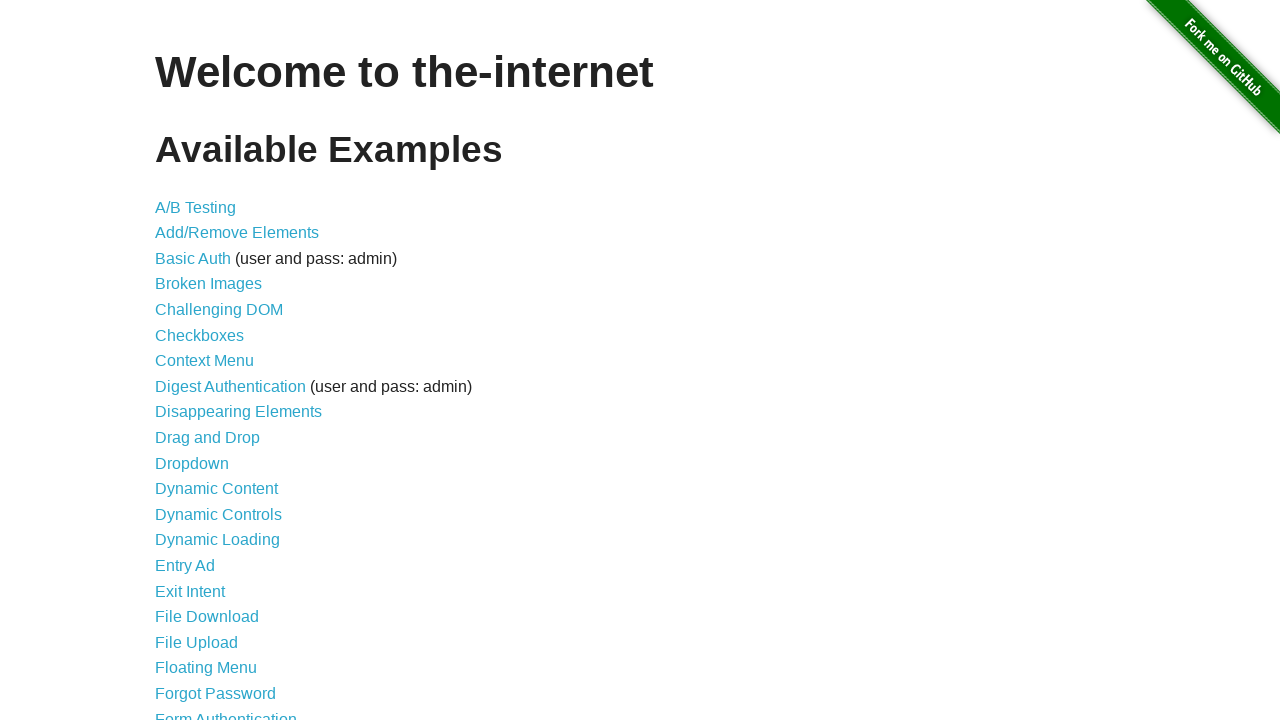

Checked for jQuery and injected it if not present
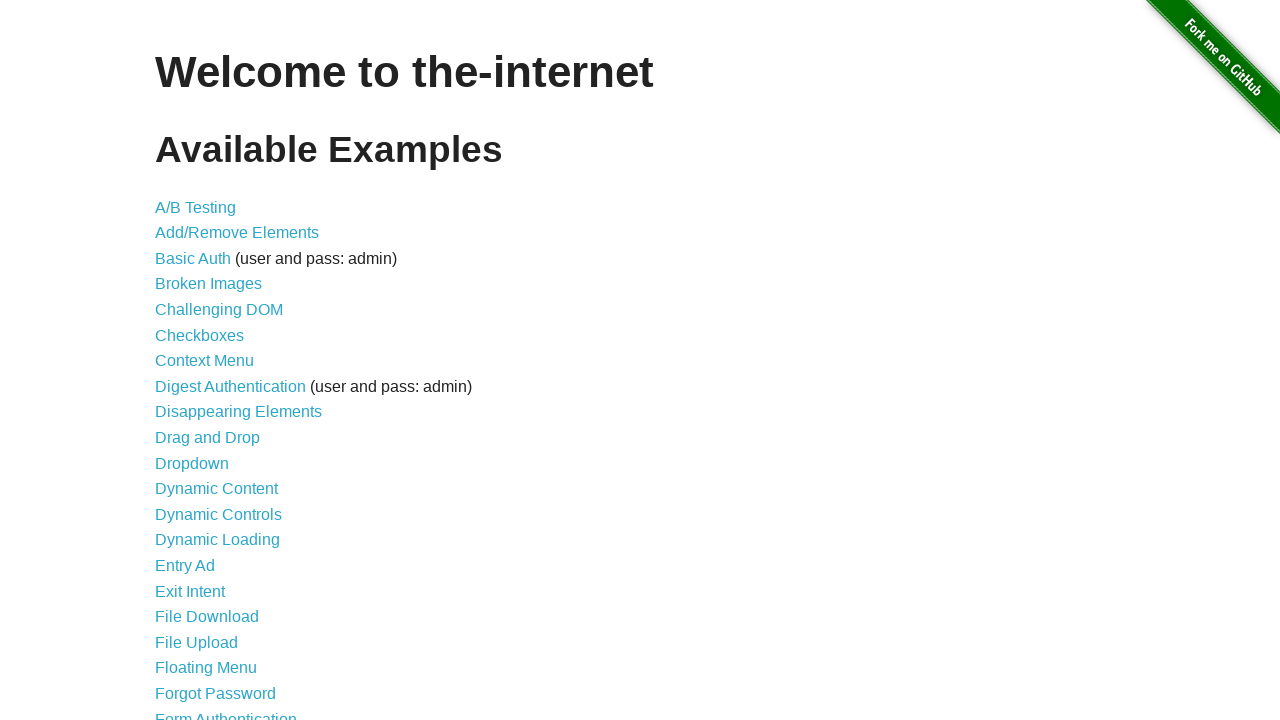

jQuery library successfully loaded
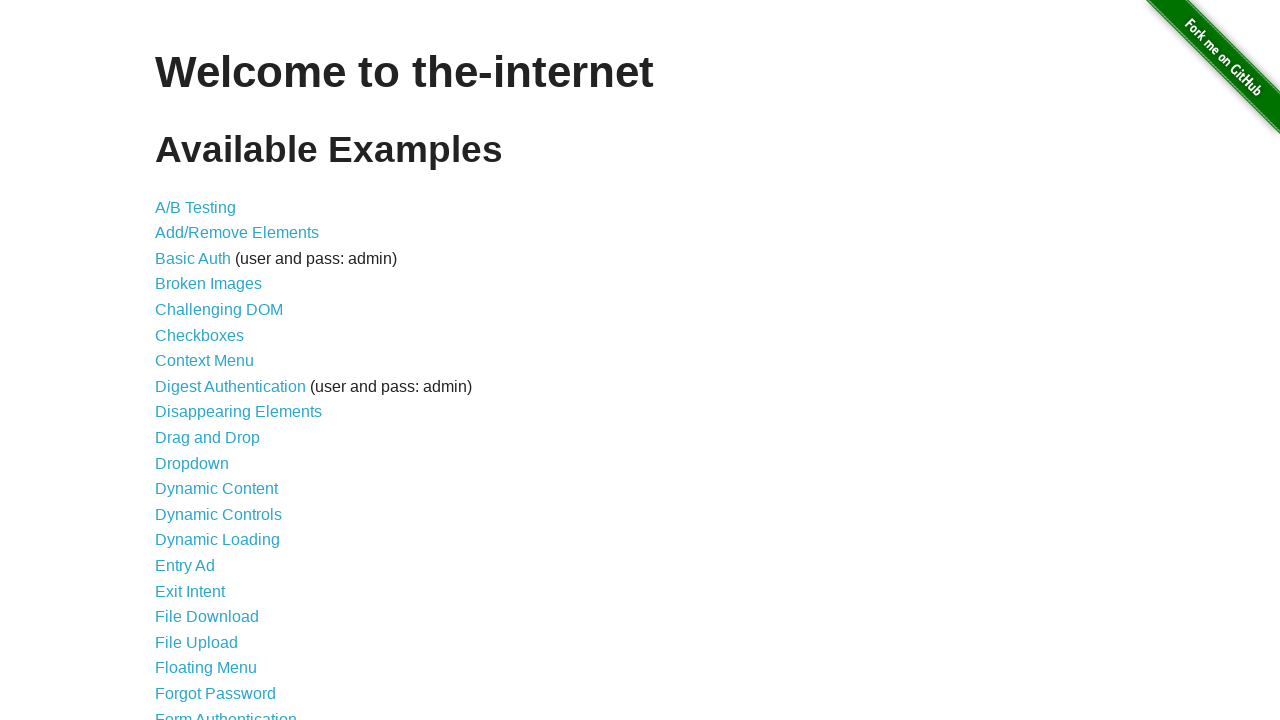

Injected jquery-growl JavaScript library
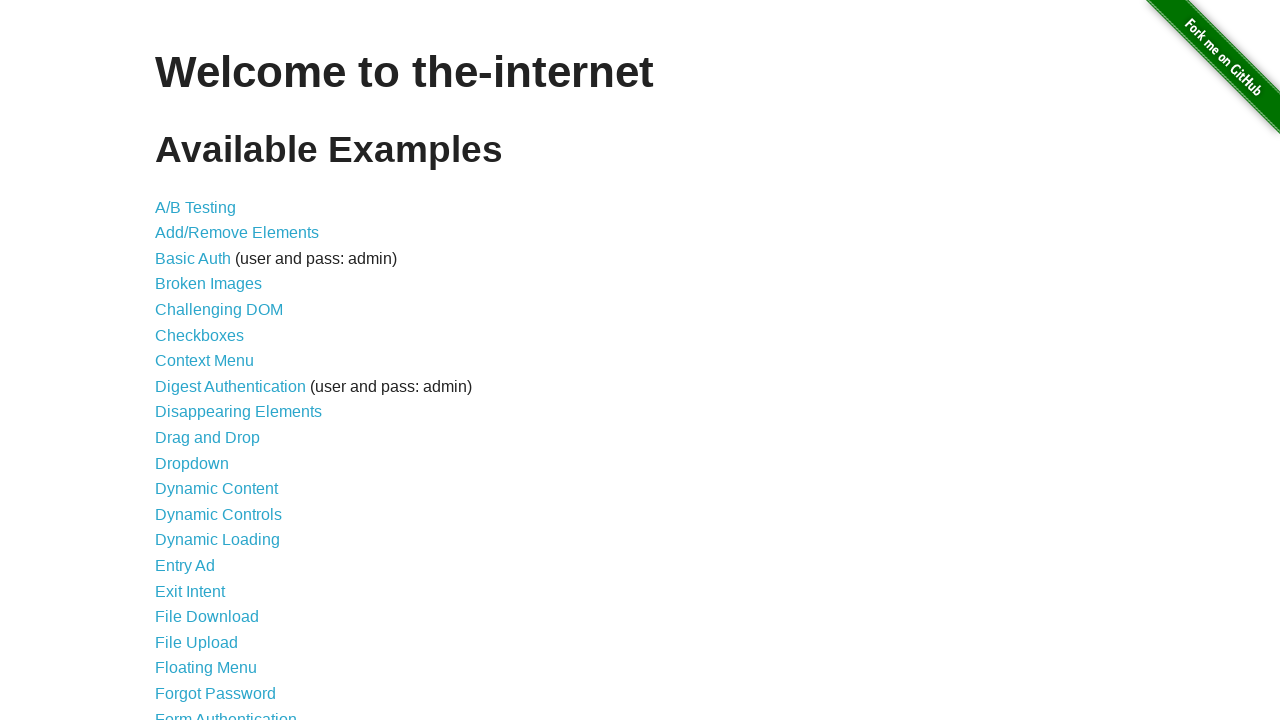

Injected jquery-growl CSS stylesheet
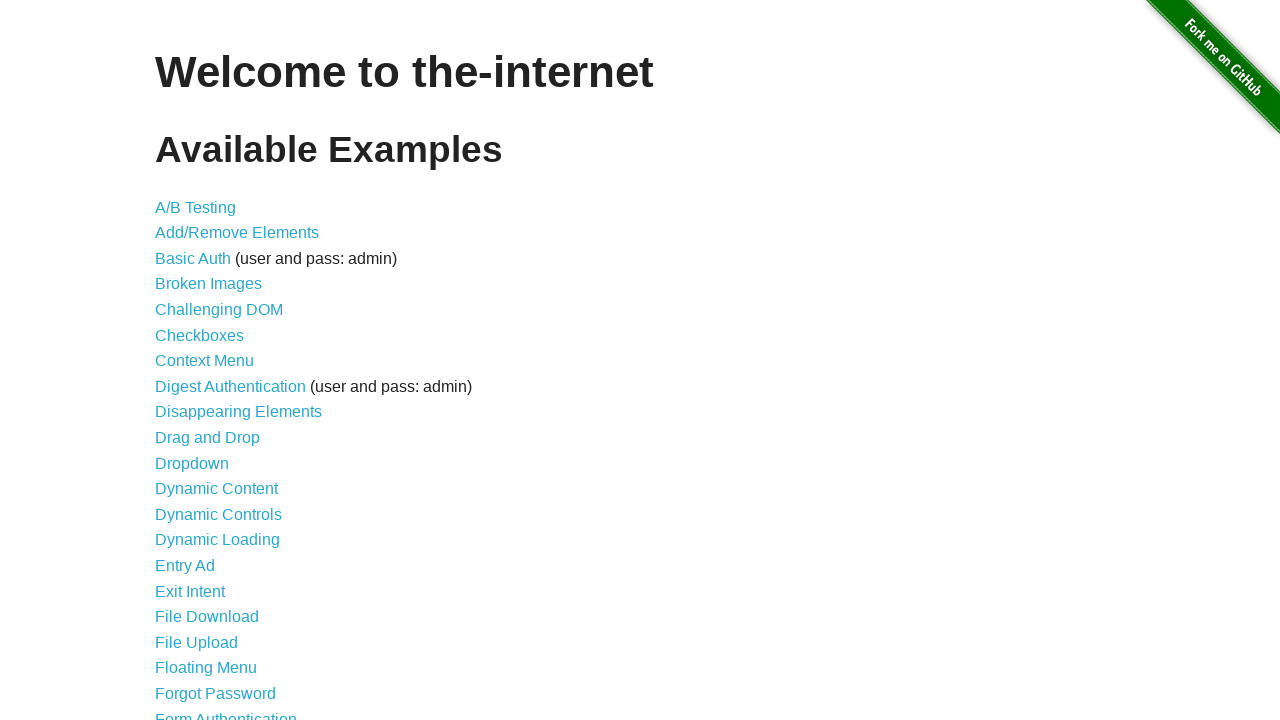

jQuery Growl plugin successfully loaded
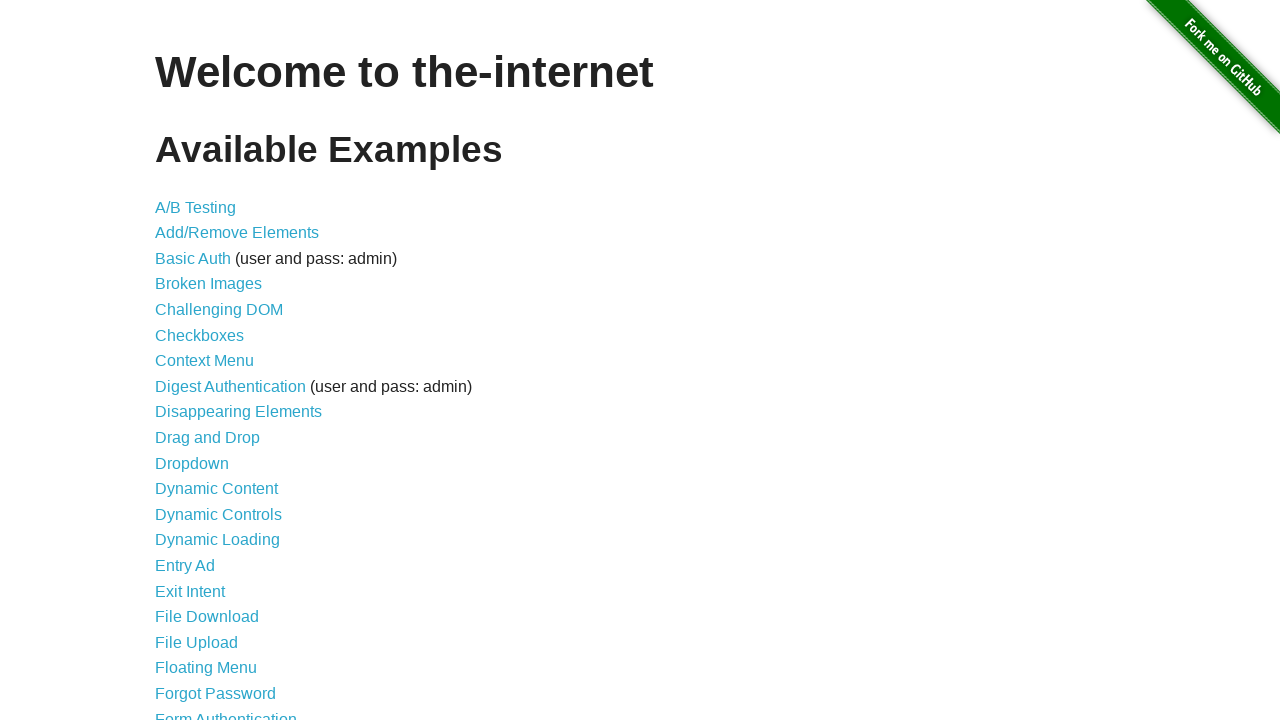

Displayed GET notification using jQuery Growl
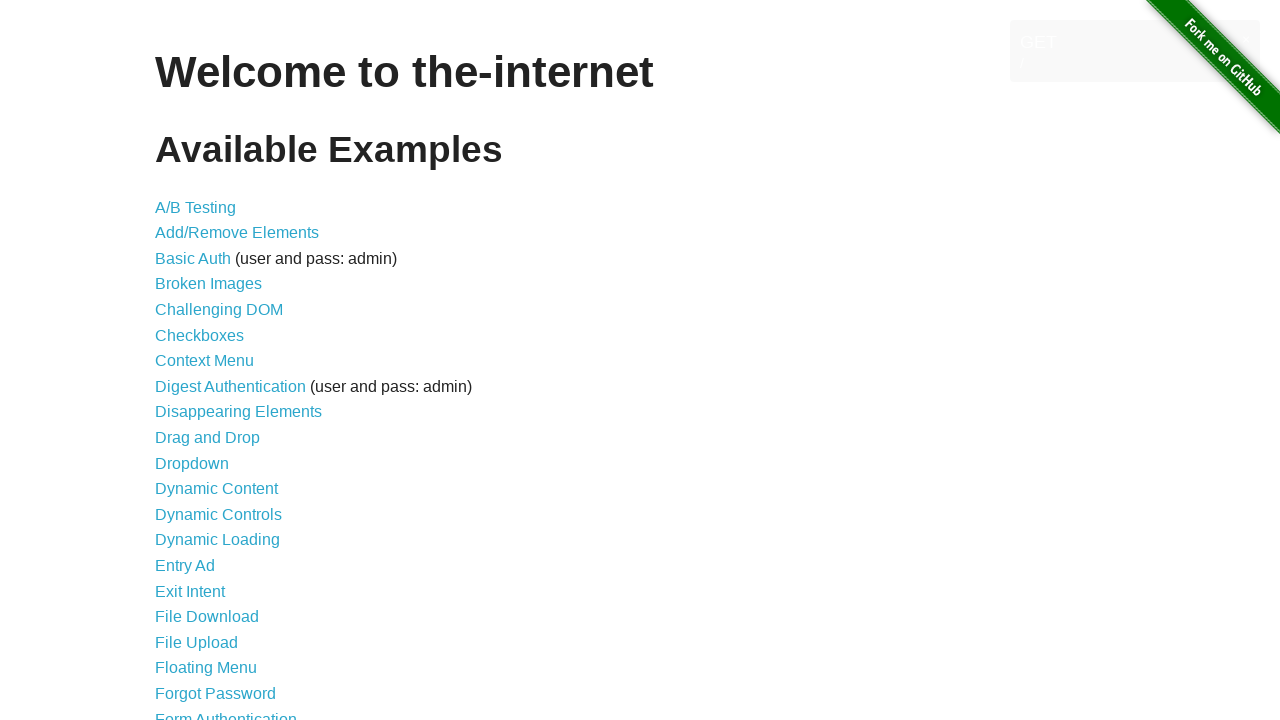

Waited 2 seconds for notification to display
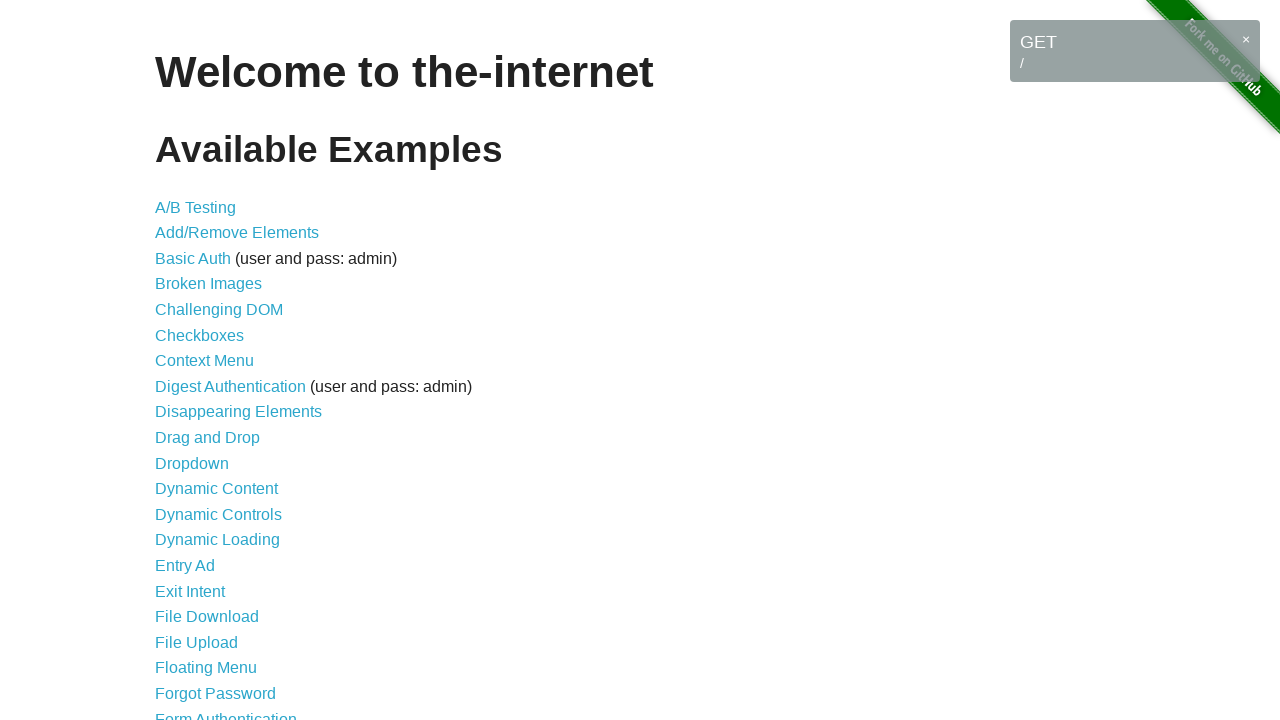

Displayed error notification using jQuery Growl
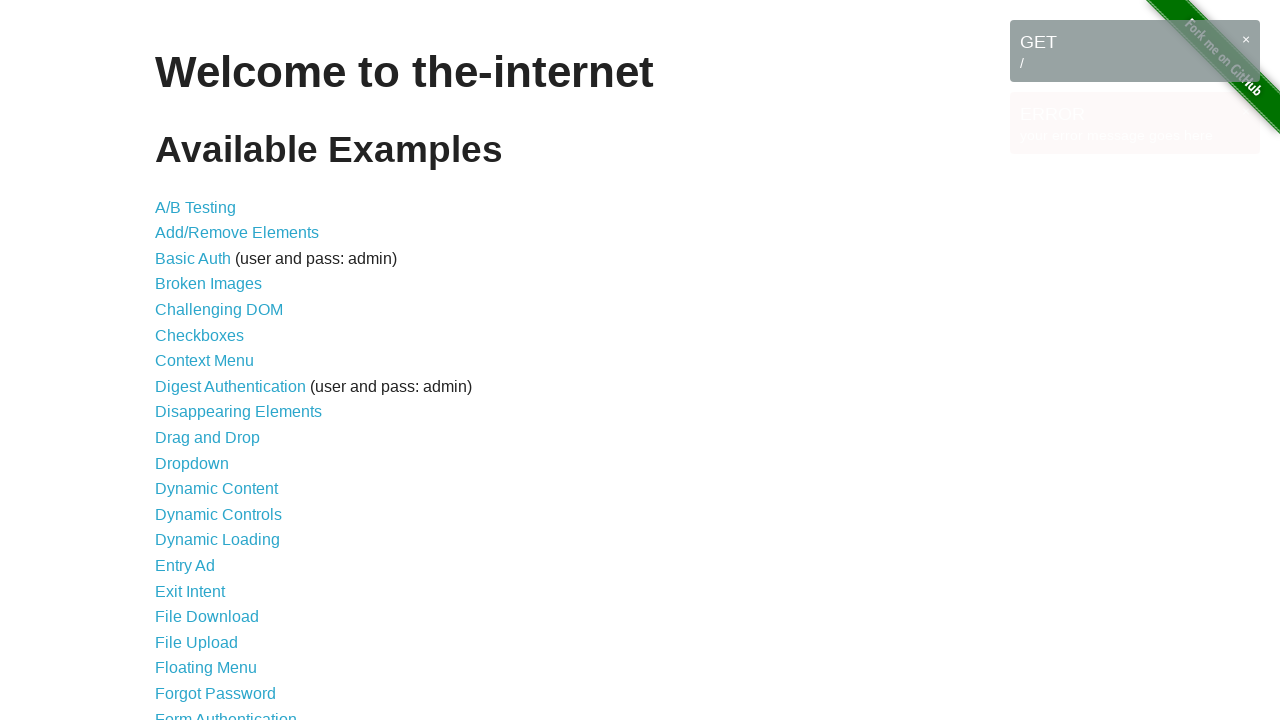

Displayed notice notification using jQuery Growl
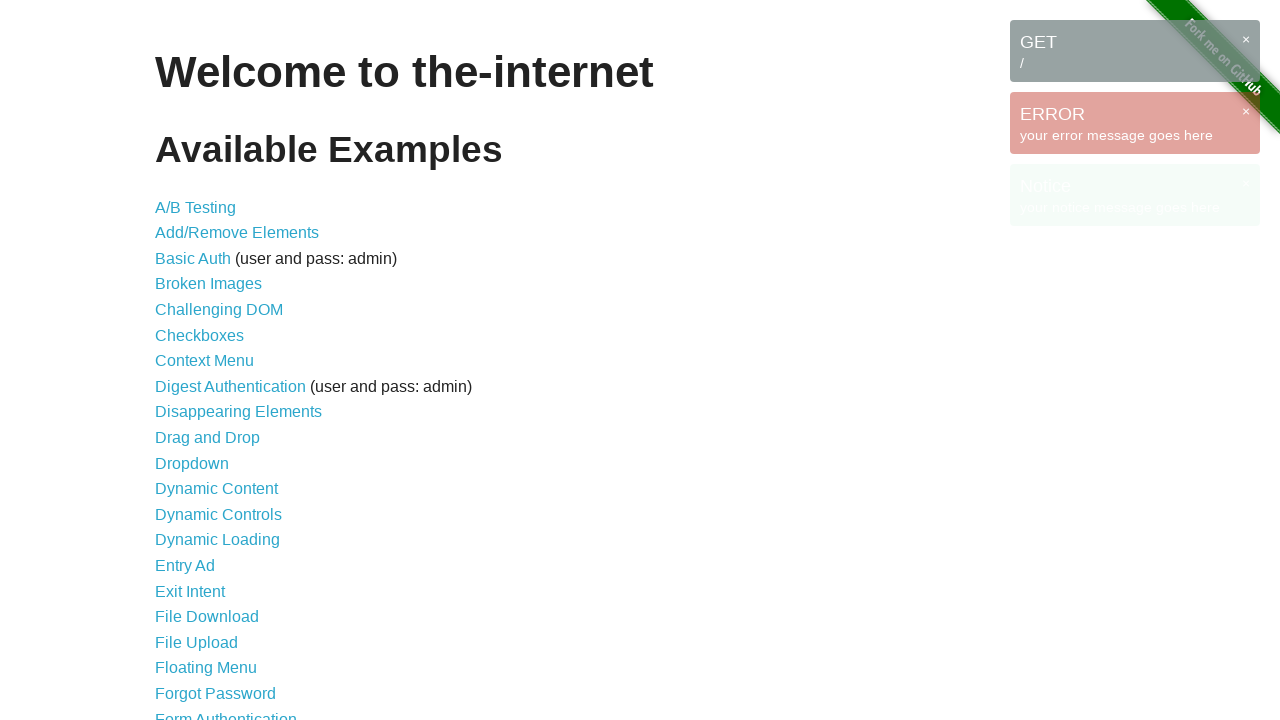

Displayed warning notification using jQuery Growl
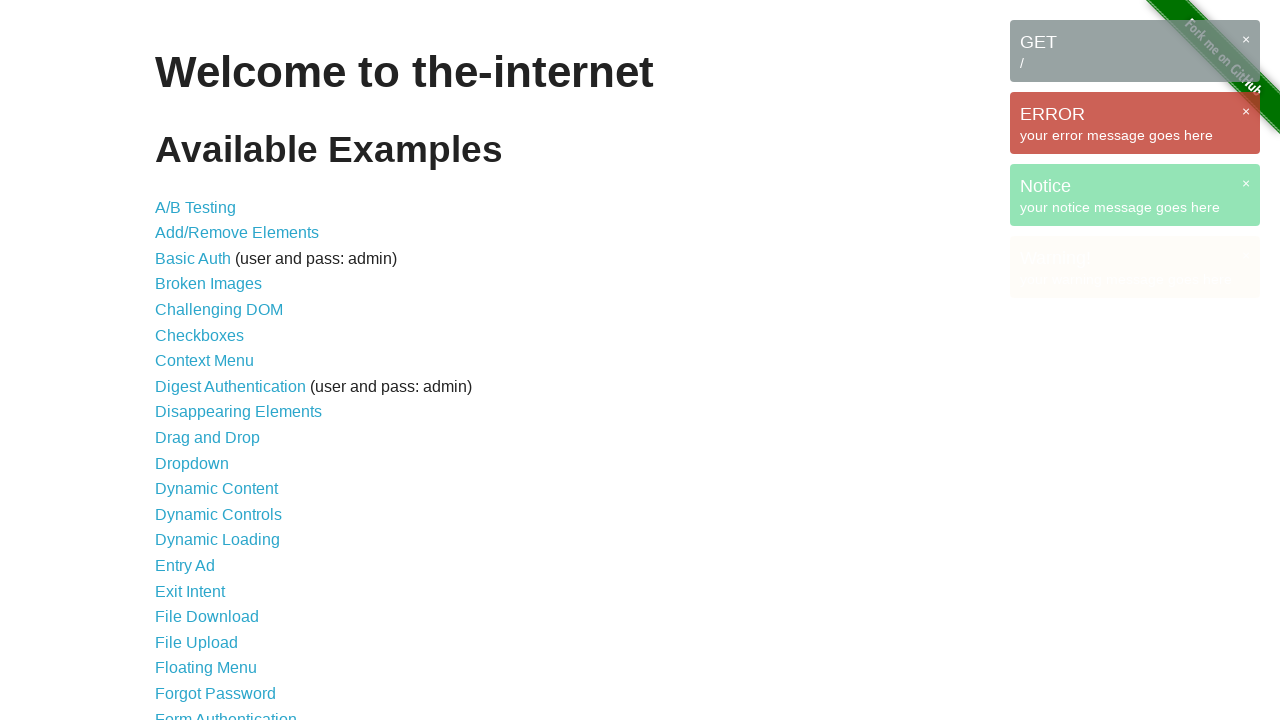

Waited 3 seconds to view all notifications
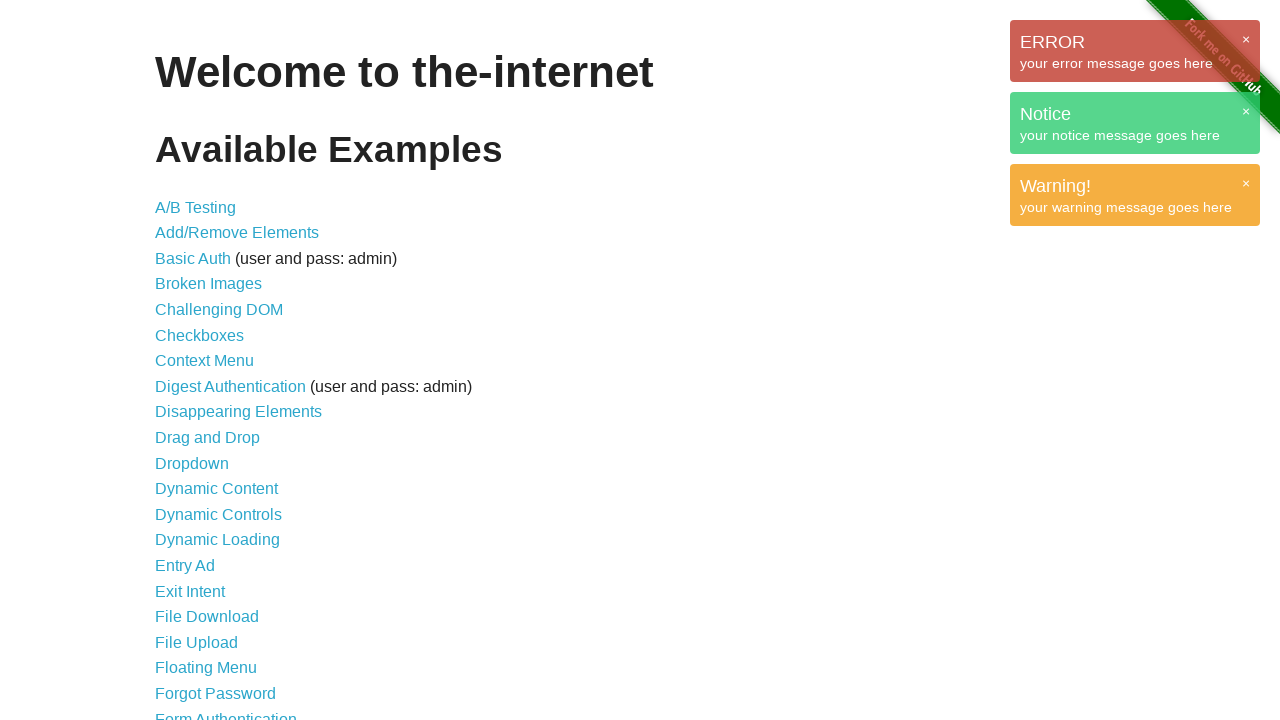

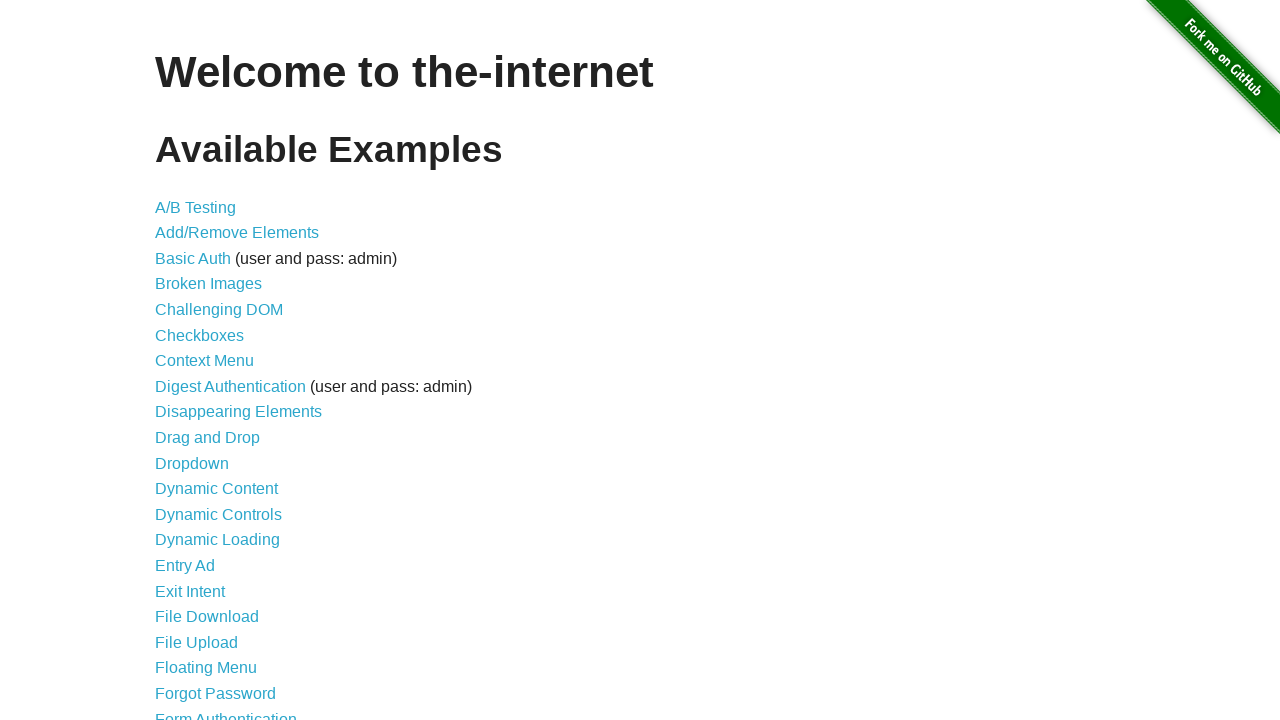